Tests a slow calculator web application by clicking buttons to calculate 2+3, waiting for the spinner to disappear, and verifying the result equals 5.

Starting URL: https://bonigarcia.dev/selenium-webdriver-java/slow-calculator.html

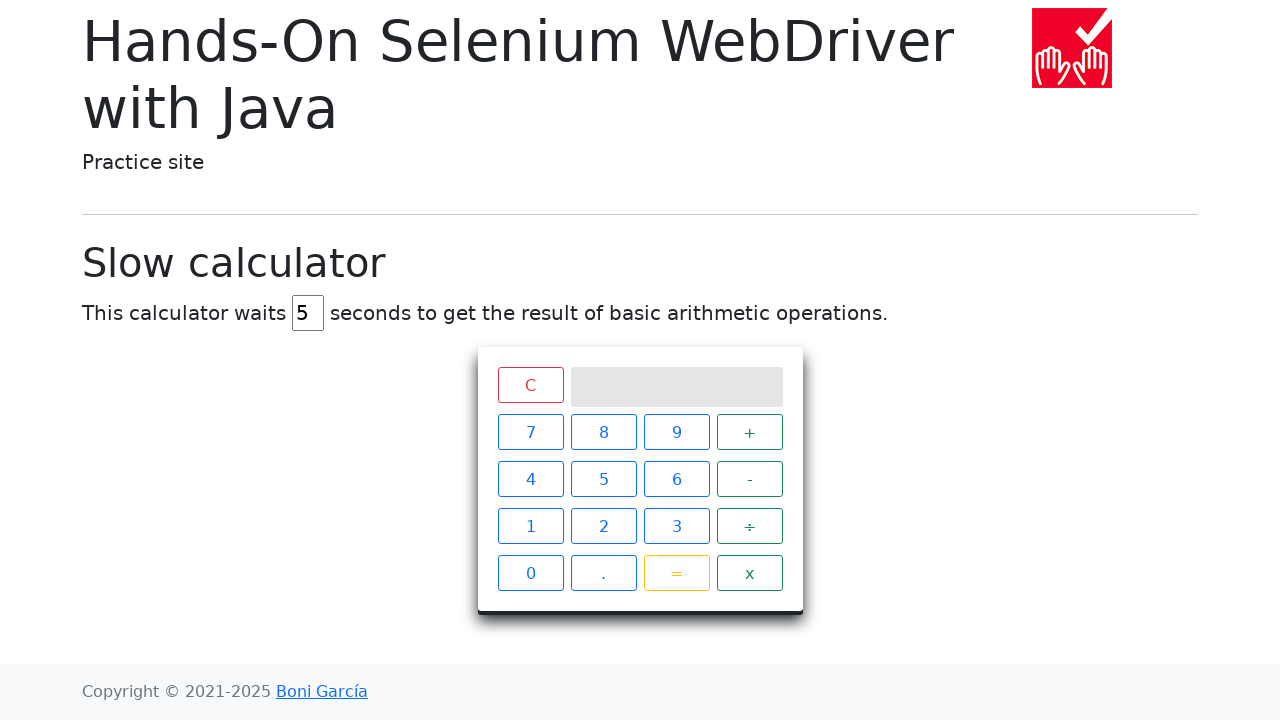

Navigated to slow calculator web application
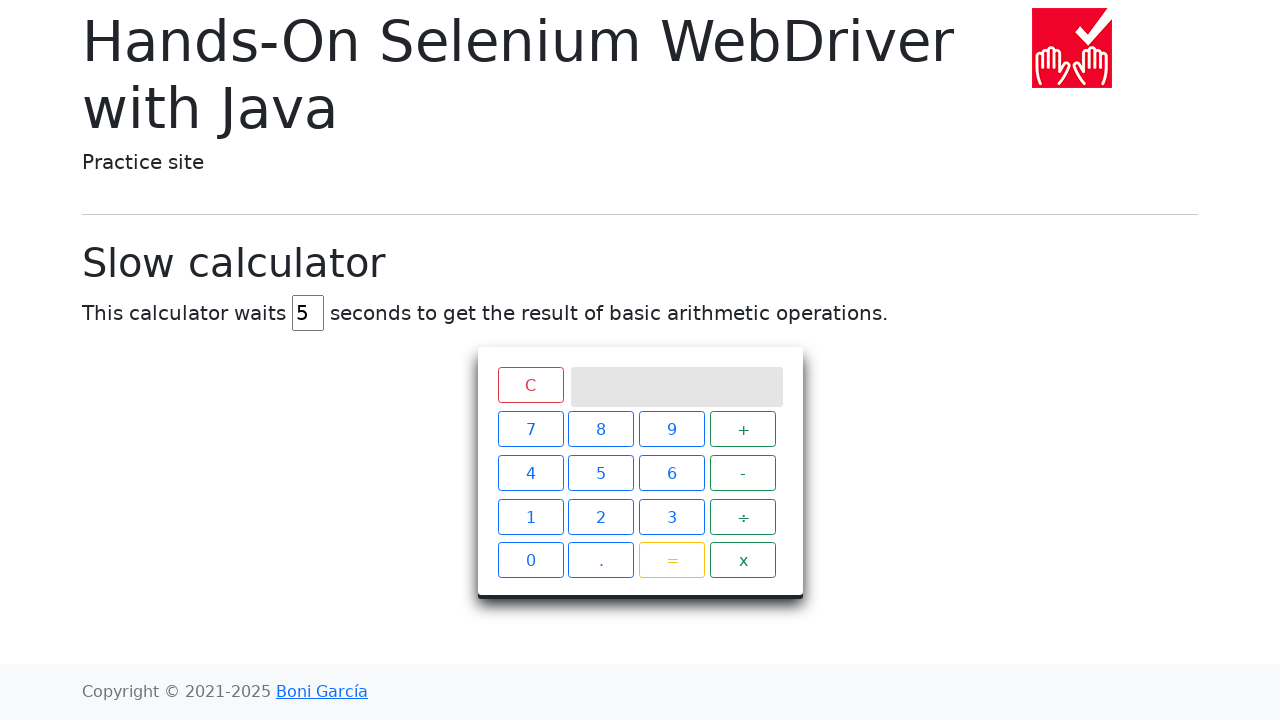

Clicked number 2 at (604, 526) on xpath=//span[text()='2']
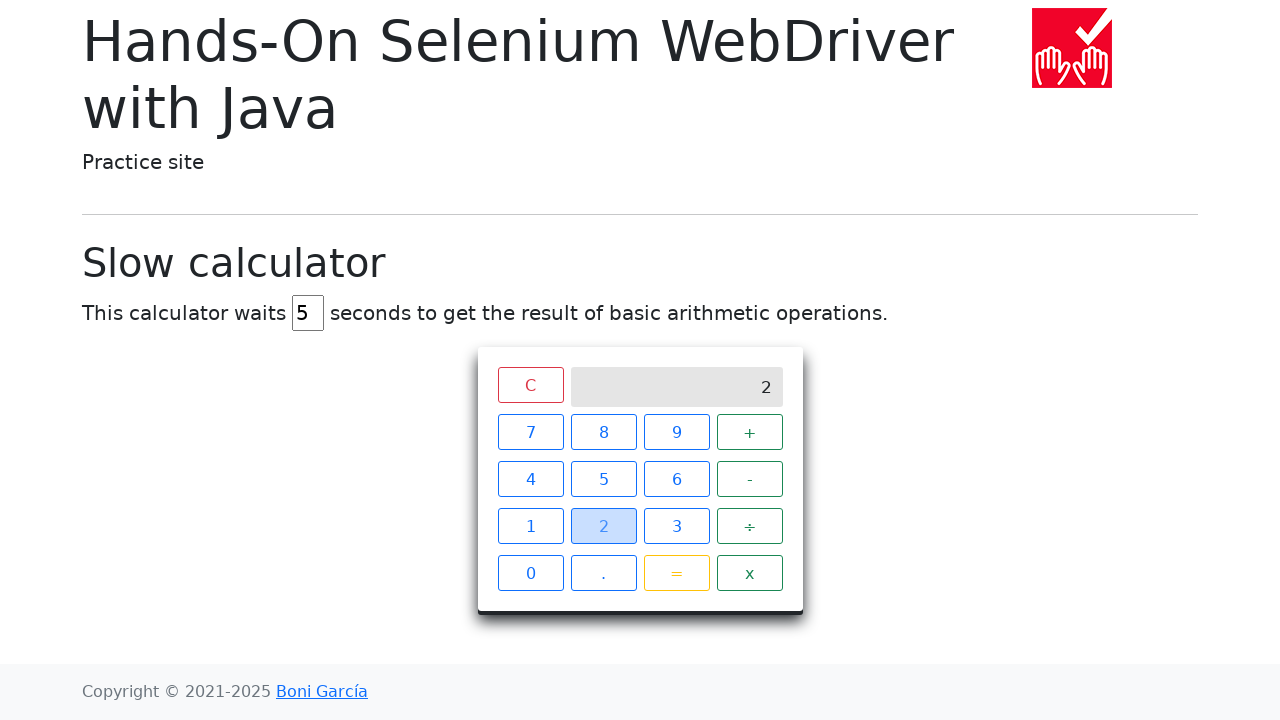

Clicked plus operator at (750, 432) on xpath=//span[text()='+']
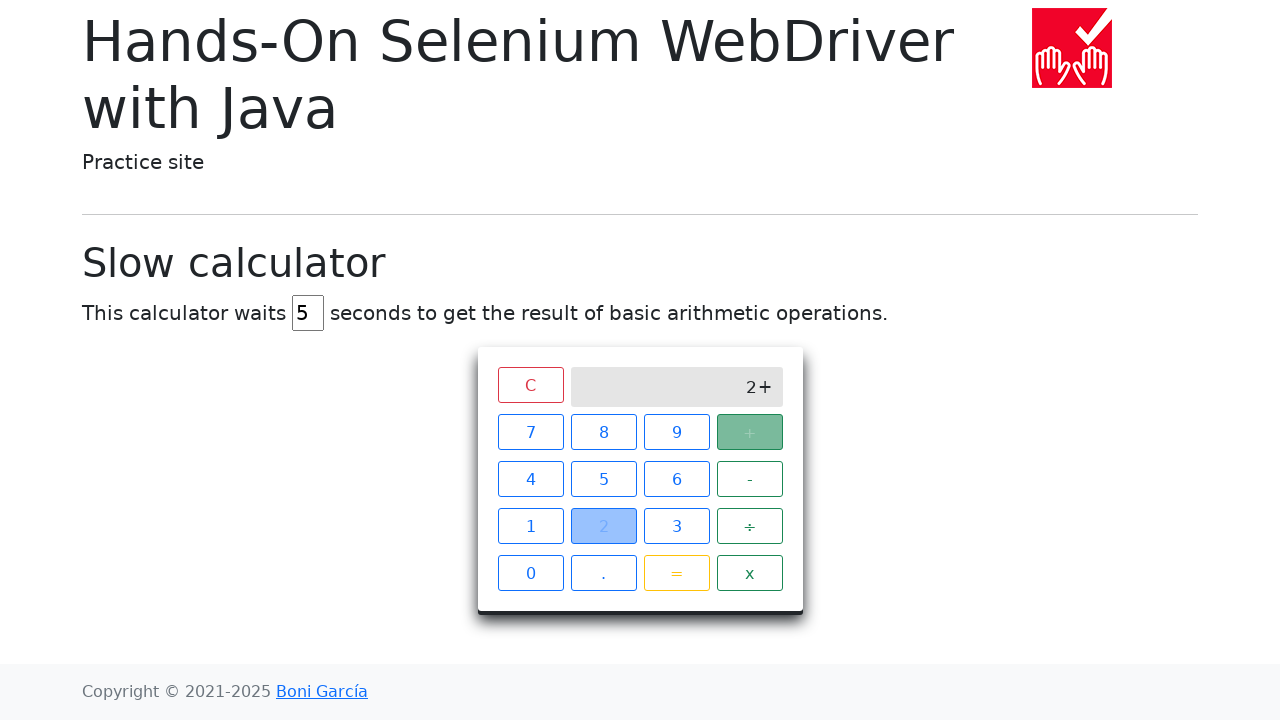

Clicked number 3 at (676, 526) on xpath=//span[text()='3']
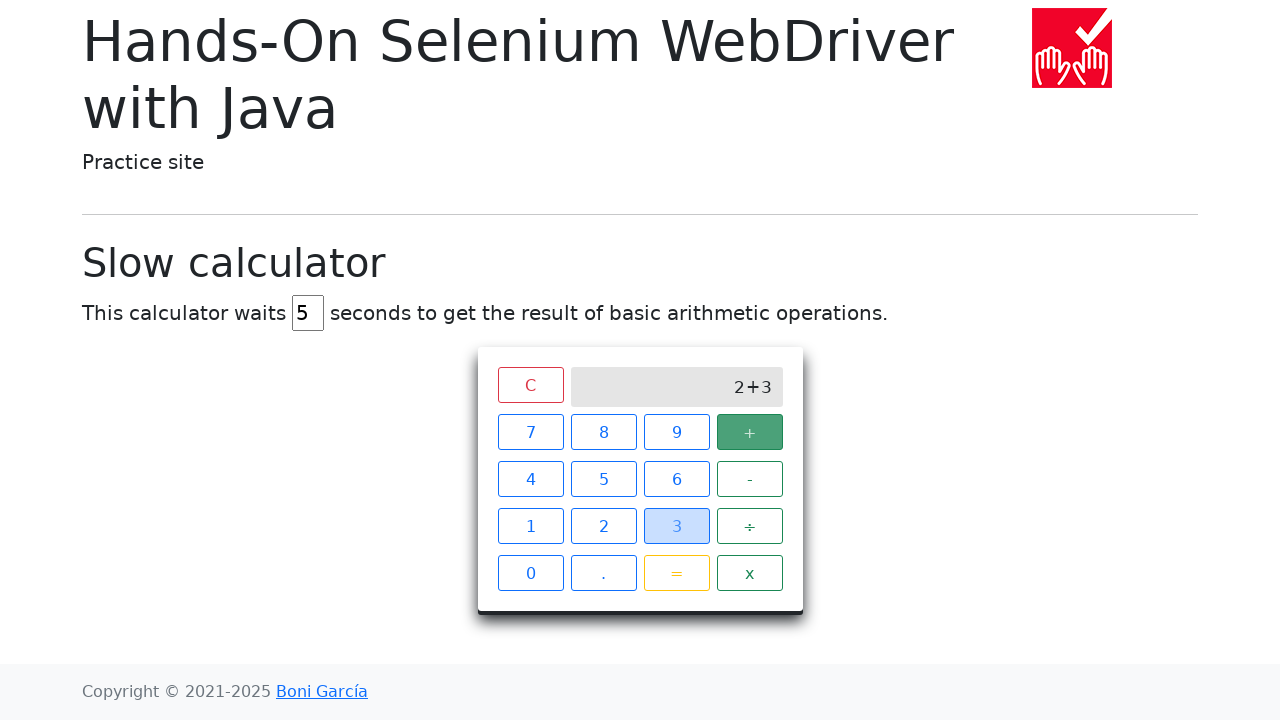

Clicked equals button to calculate at (676, 573) on xpath=//span[text()='=']
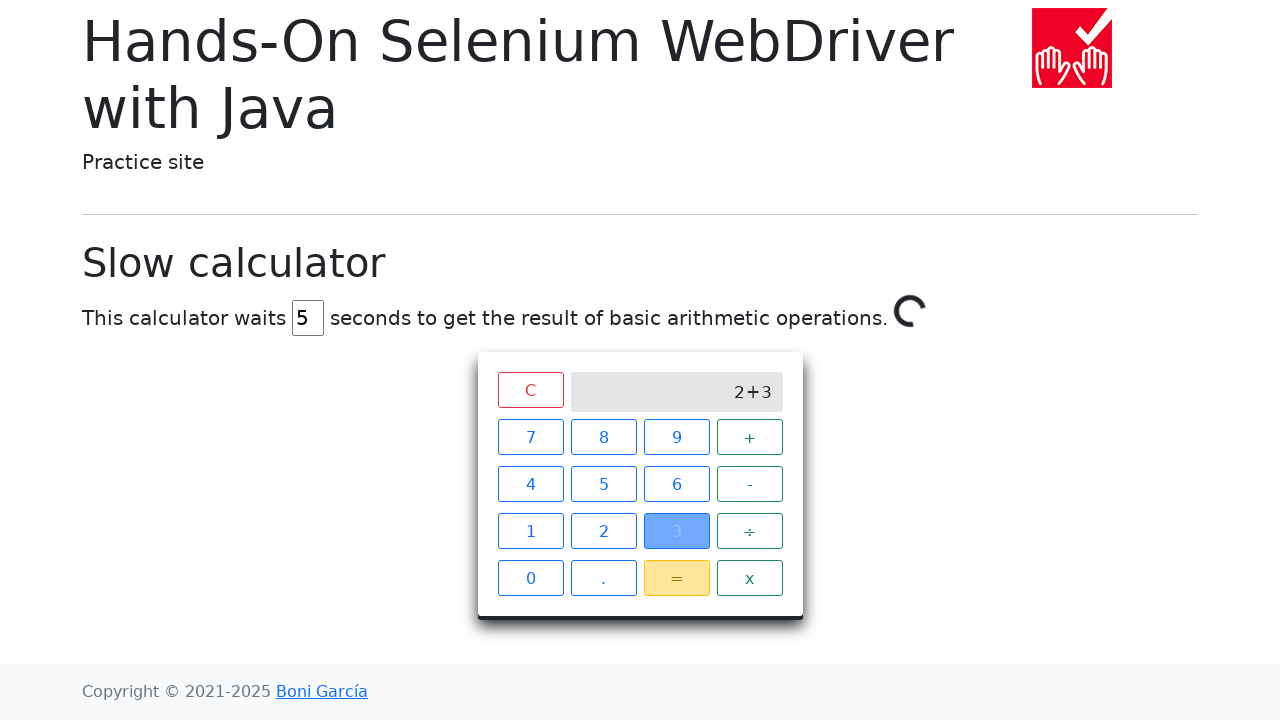

Spinner disappeared - calculation completed
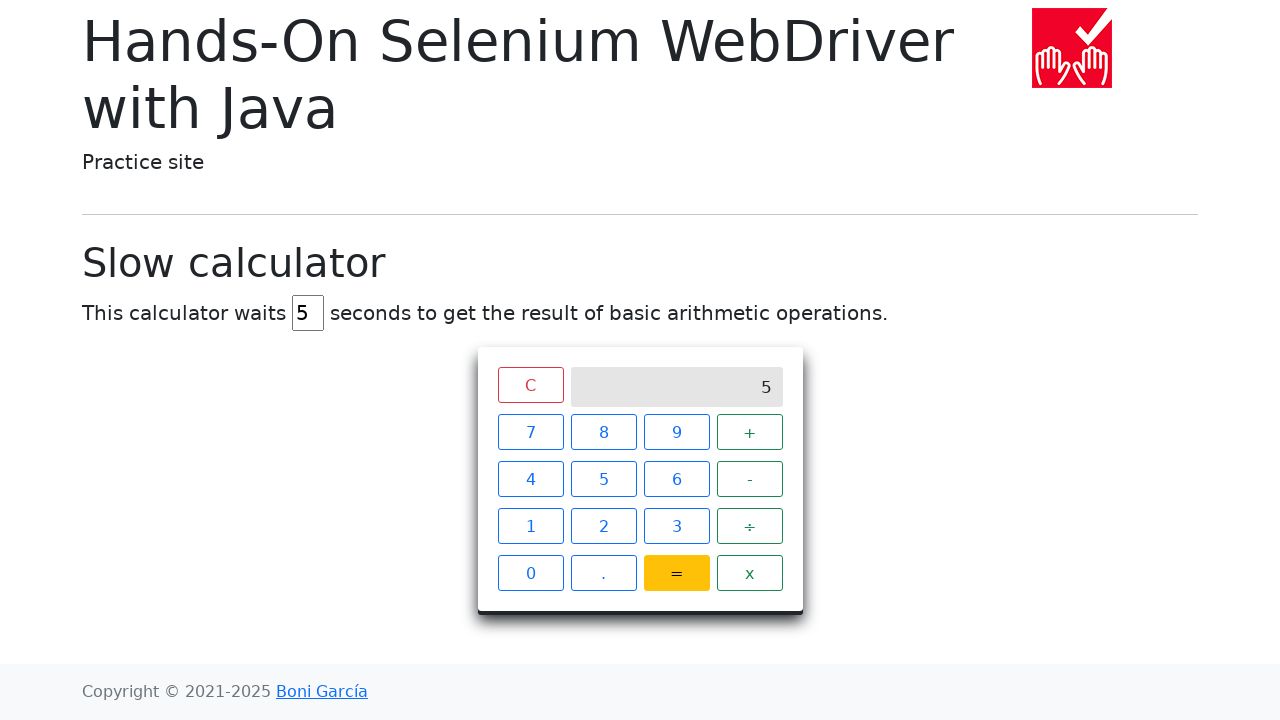

Retrieved result from calculator: '5'
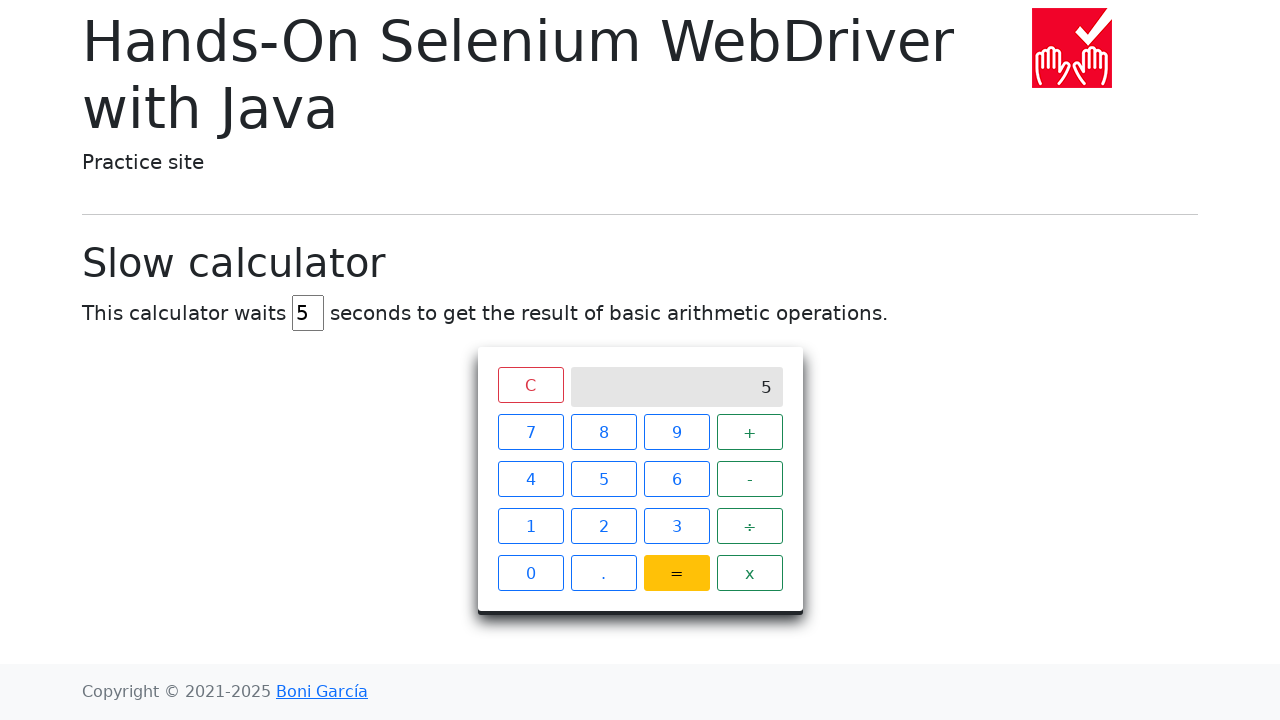

Assertion passed - result equals 5
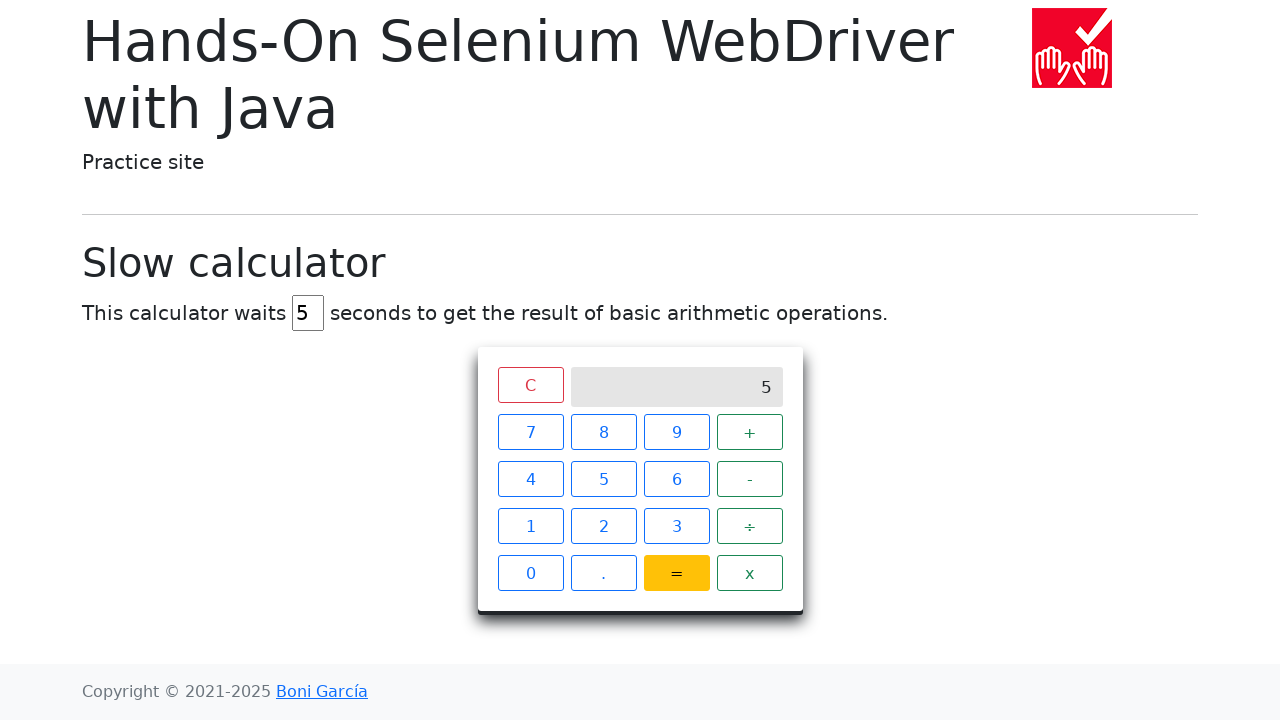

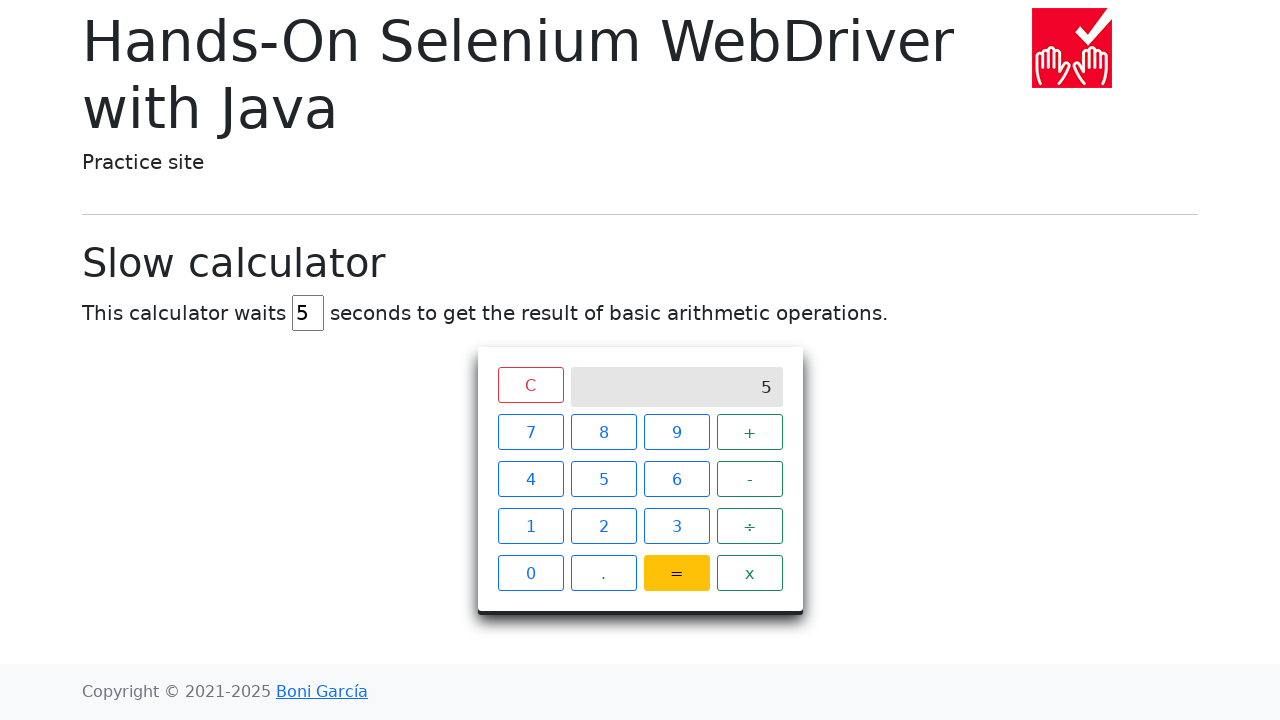